Tests a registration form by identifying required fields (marked with asterisks) and filling them, then submitting the form and verifying the success message

Starting URL: http://suninjuly.github.io/registration1.html

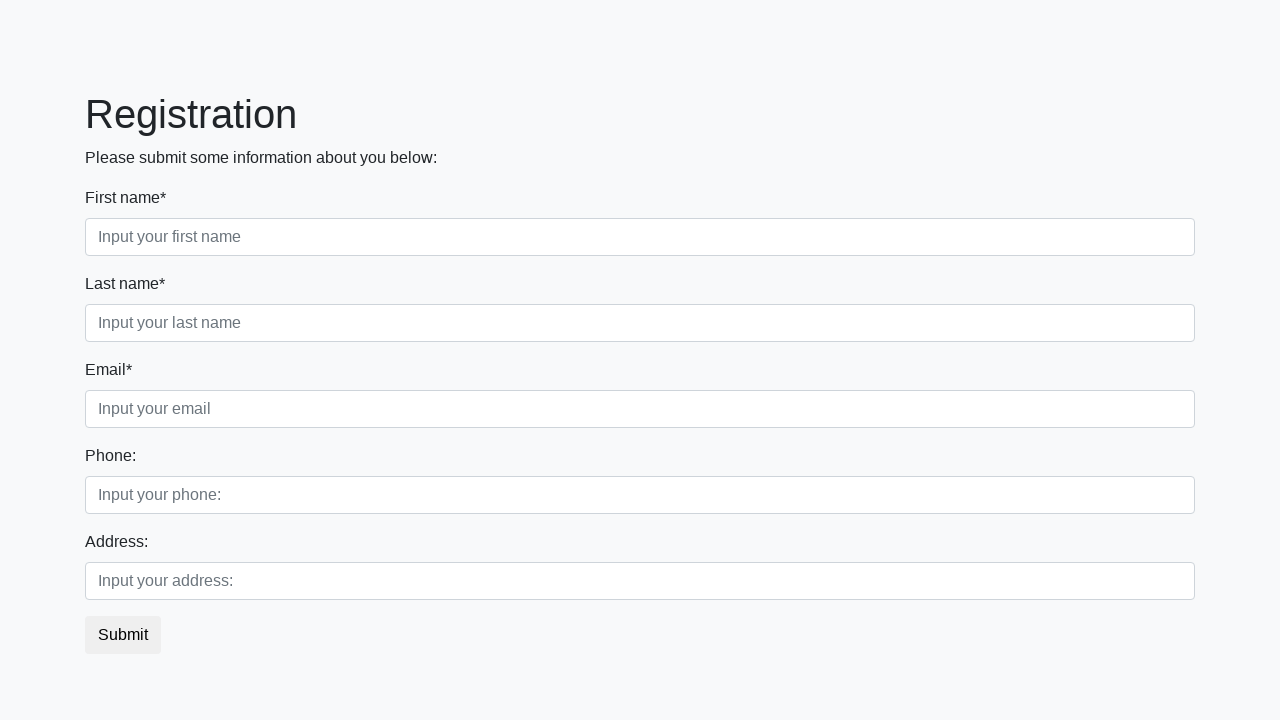

Retrieved all label elements from the page
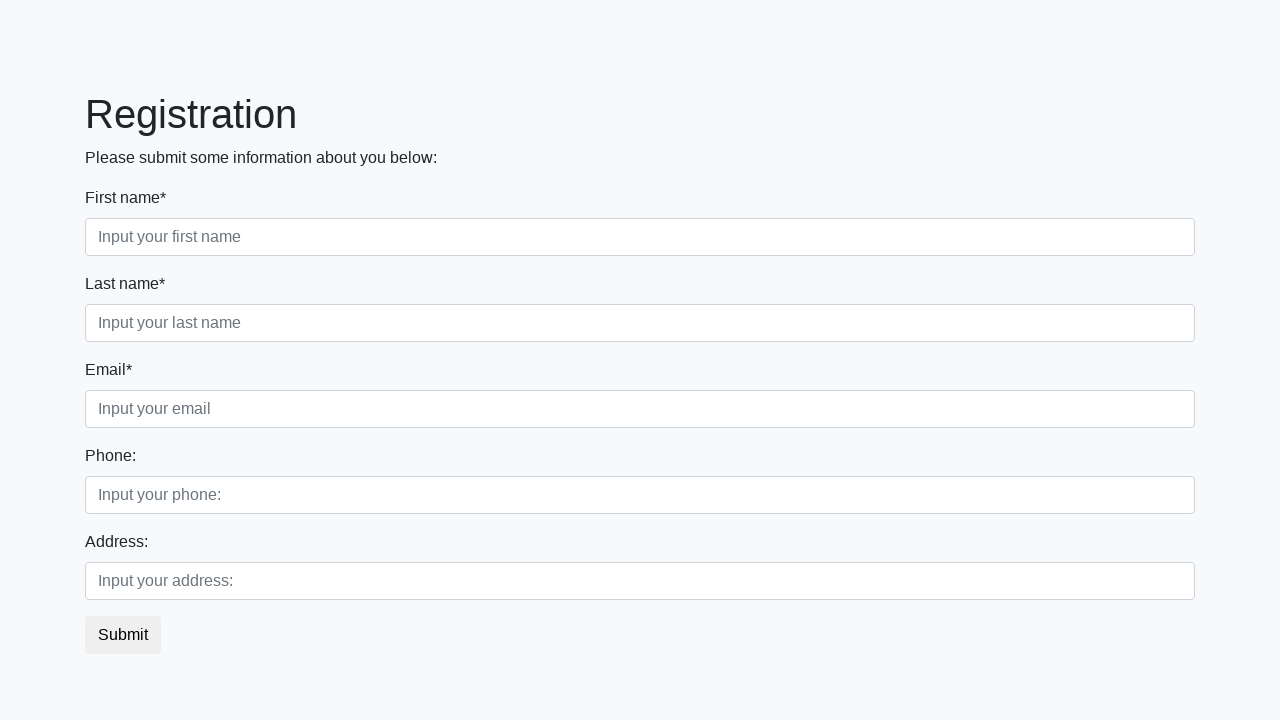

Retrieved all input elements from the page
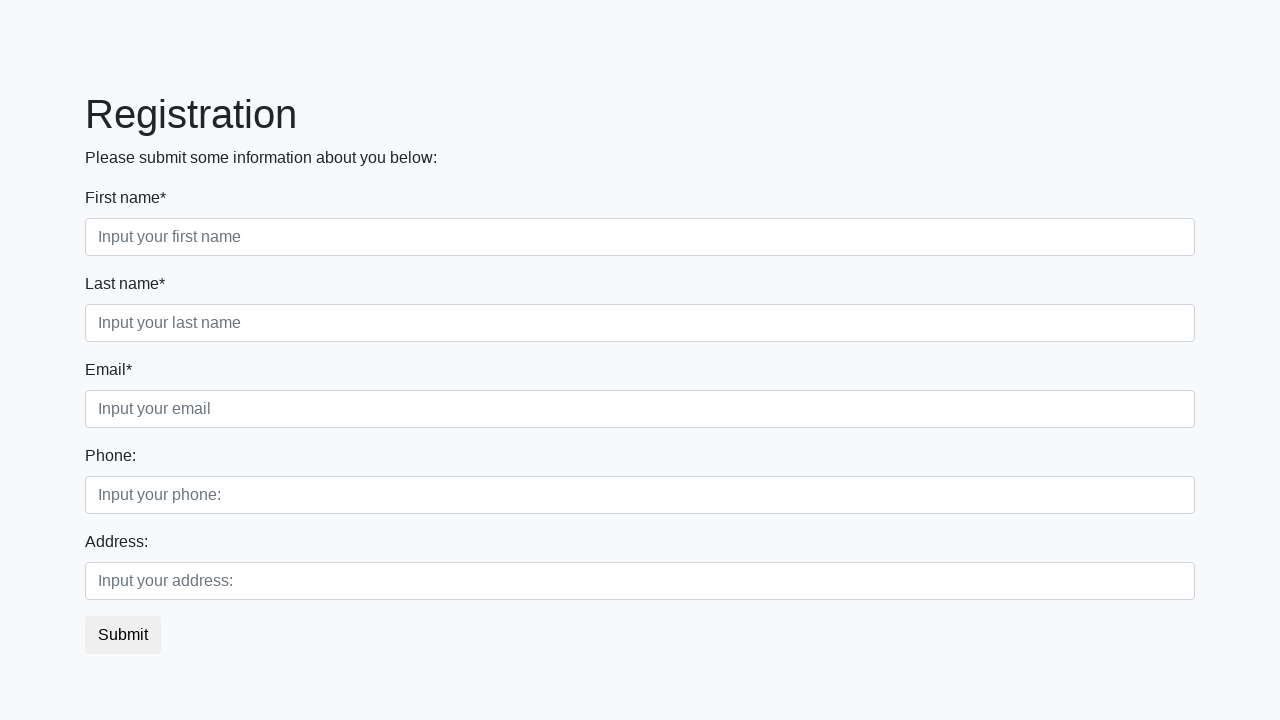

Filled required field 'First name*' with 'Required'
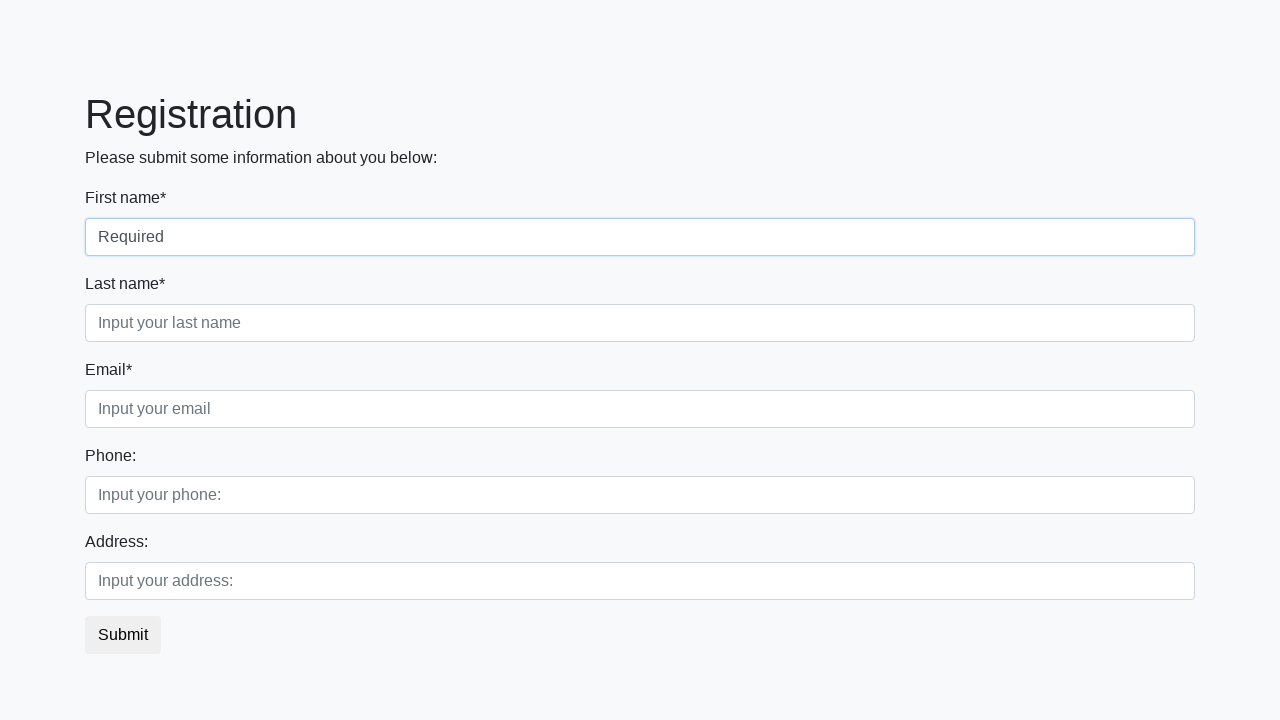

Filled required field 'Last name*' with 'Required'
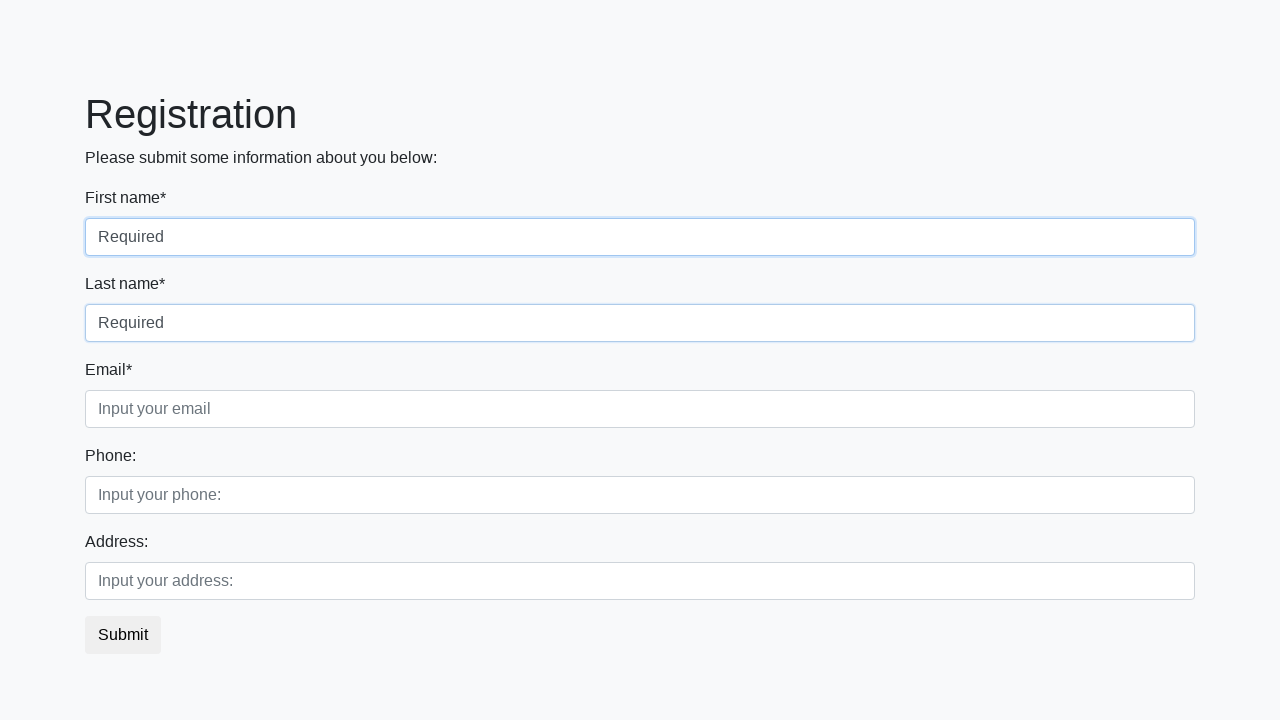

Filled required field 'Email*' with 'Required'
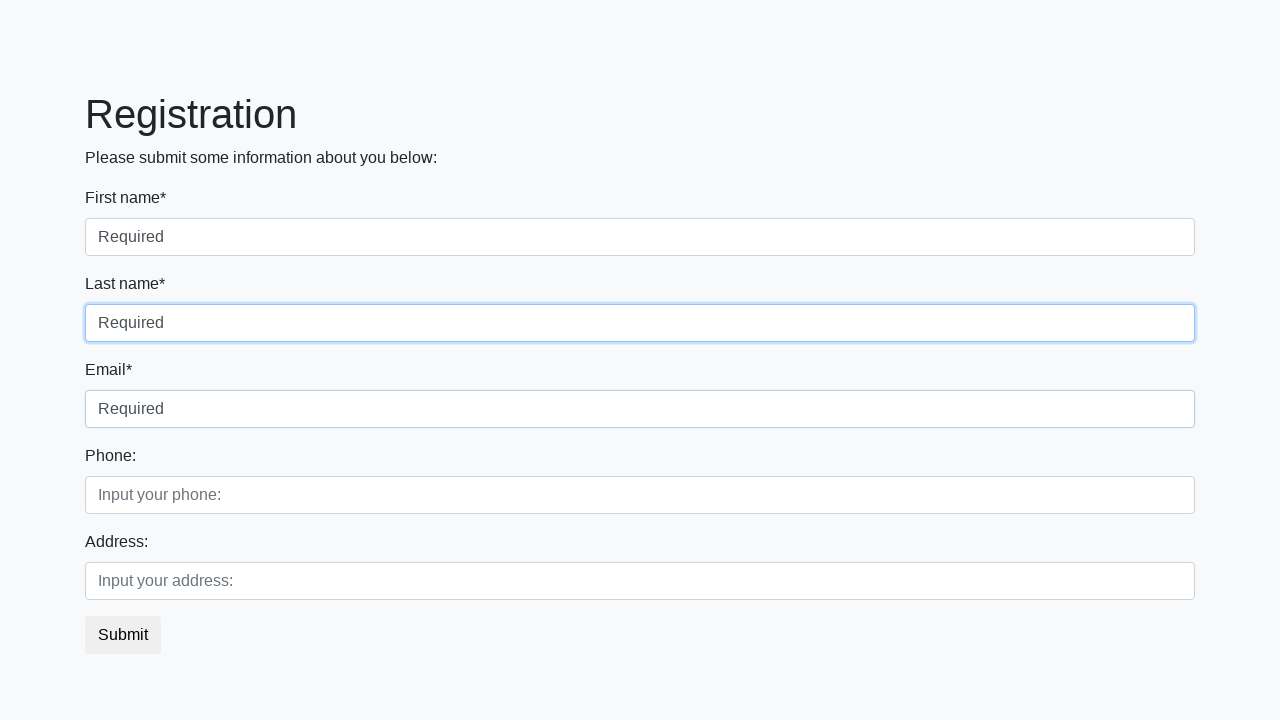

Clicked the submit button to submit the registration form at (123, 635) on button[type="submit"]
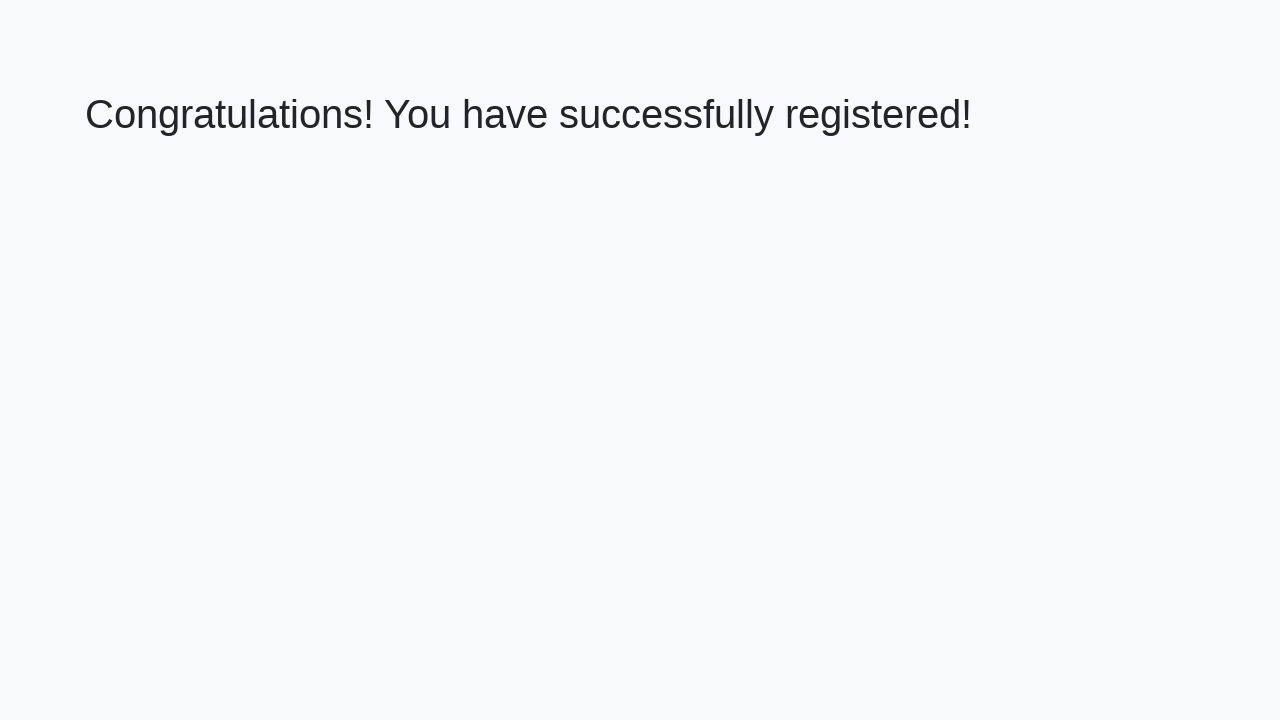

Success message heading loaded
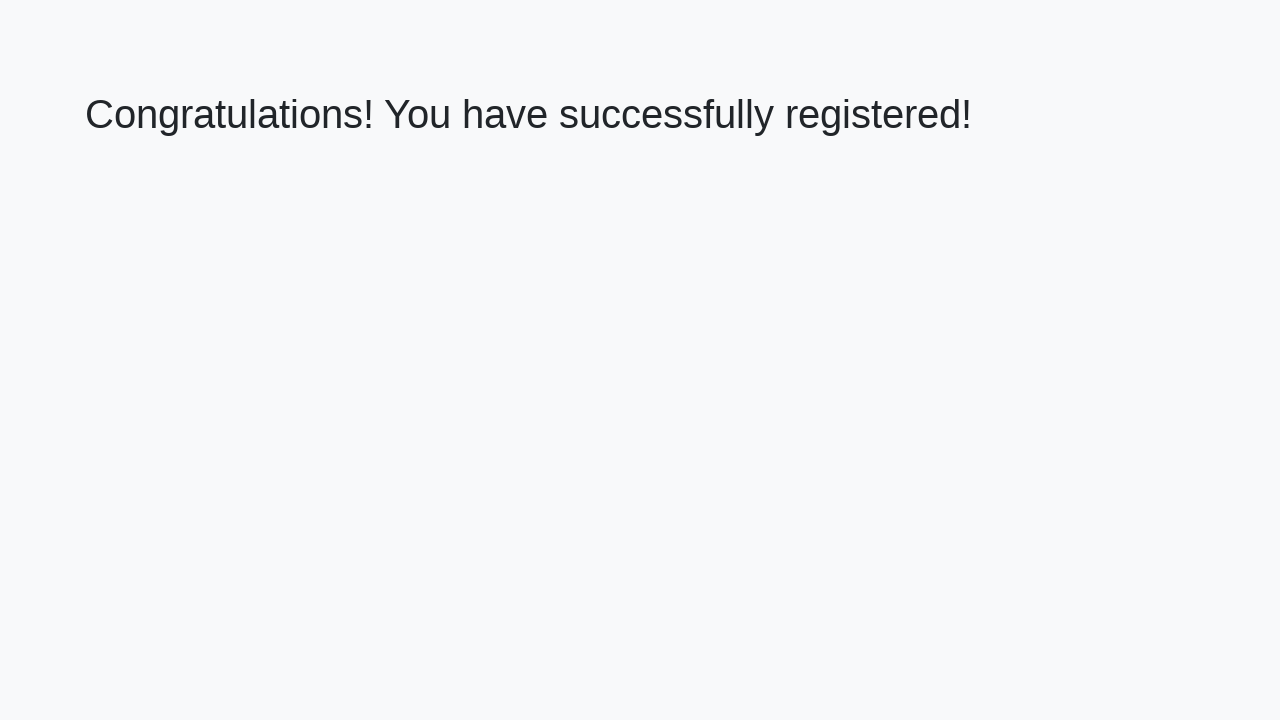

Retrieved success message text
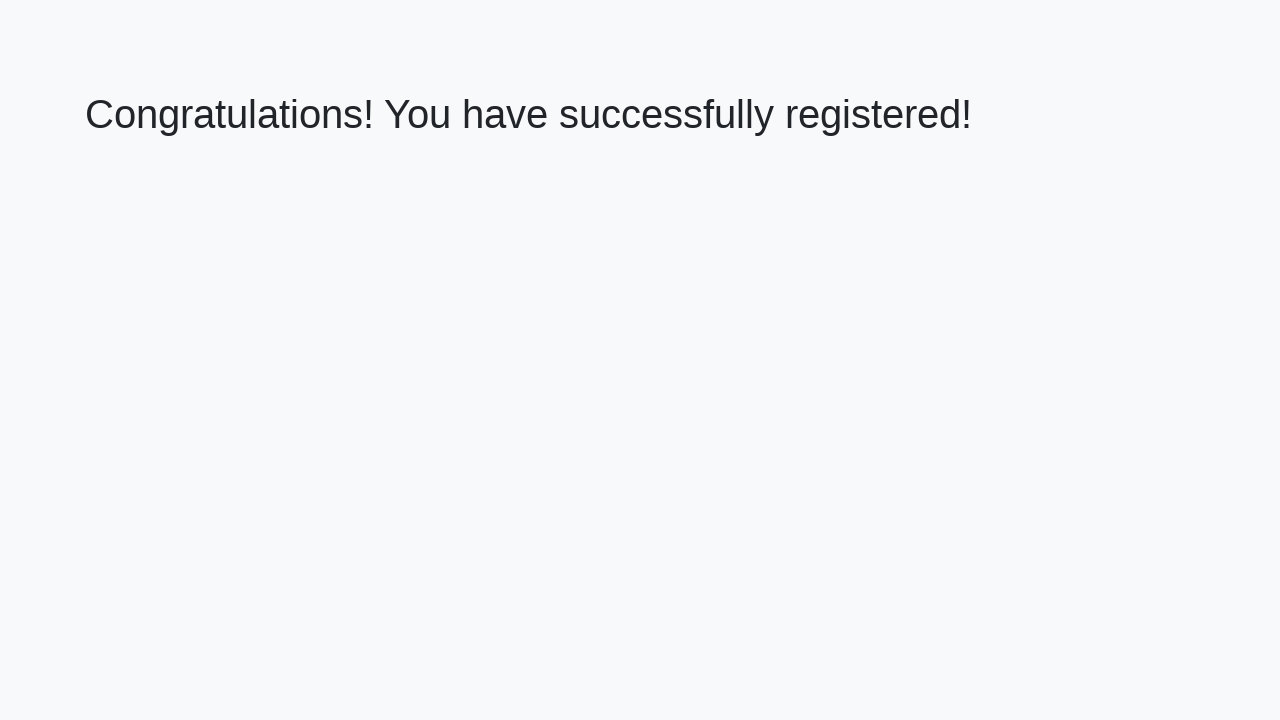

Verified success message: 'Congratulations! You have successfully registered!'
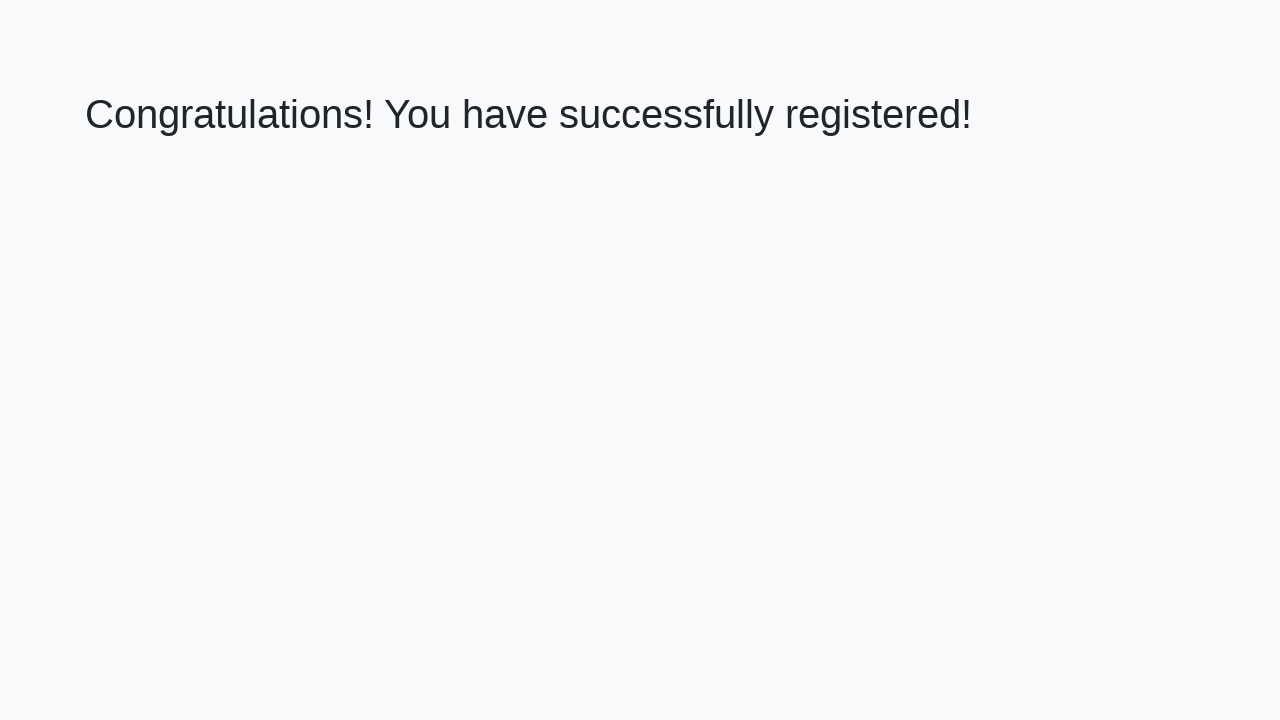

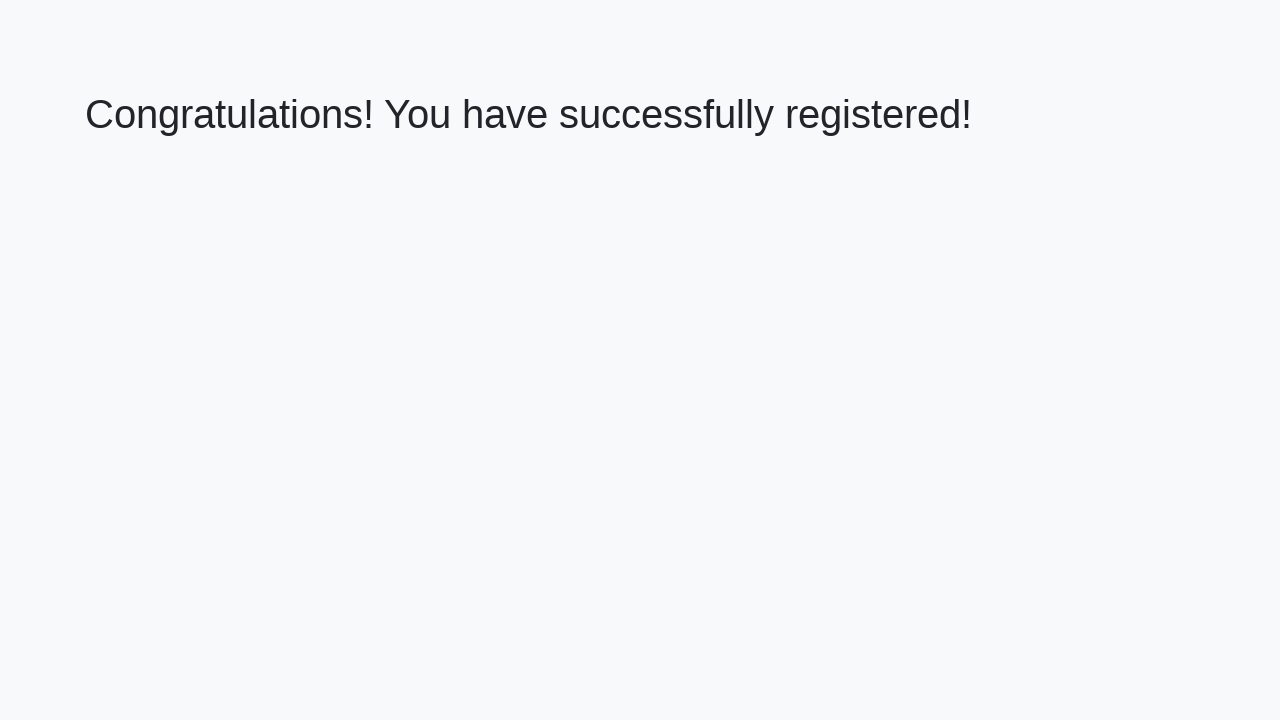